Tests mouse hover interaction by moving the cursor over a compass image element on a demo page to trigger any hover effects.

Starting URL: https://bonigarcia.dev/selenium-webdriver-java/mouse-over.html

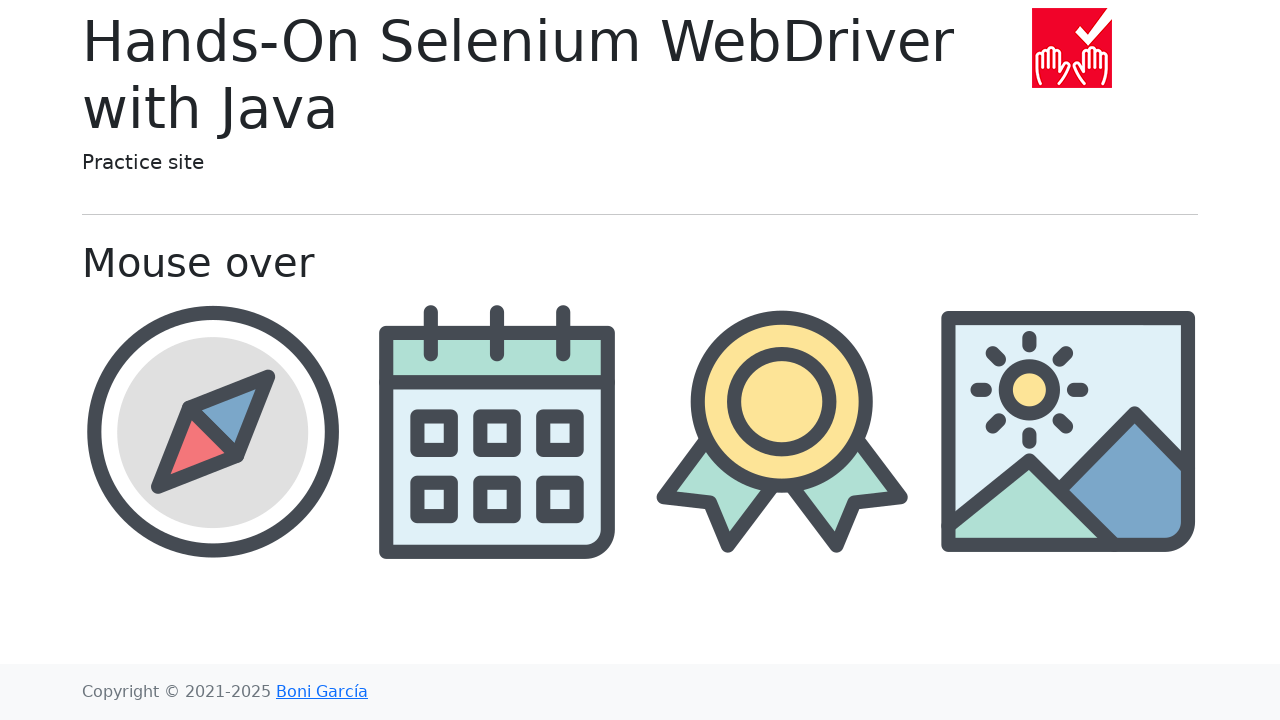

Navigated to mouse-over demo page
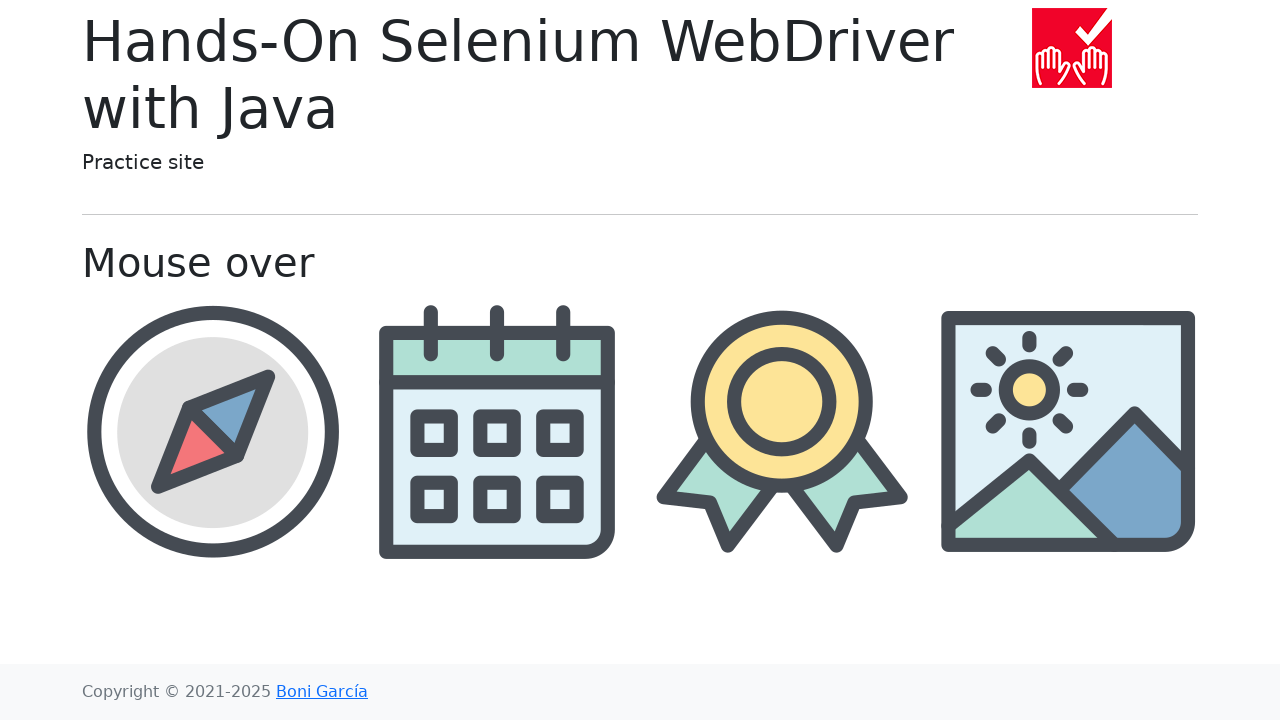

Located compass image element
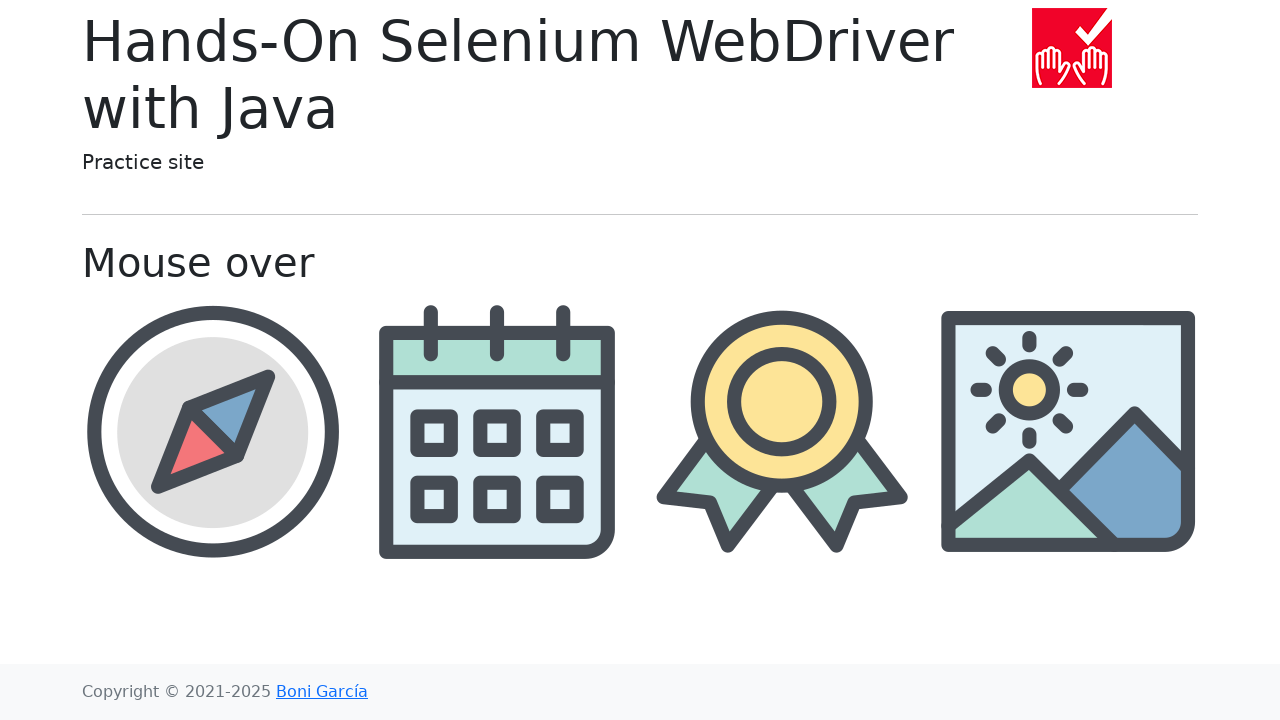

Moved cursor over compass image to trigger hover effect at (212, 431) on xpath=/html/body/main/div/div[4]/div[1]/img
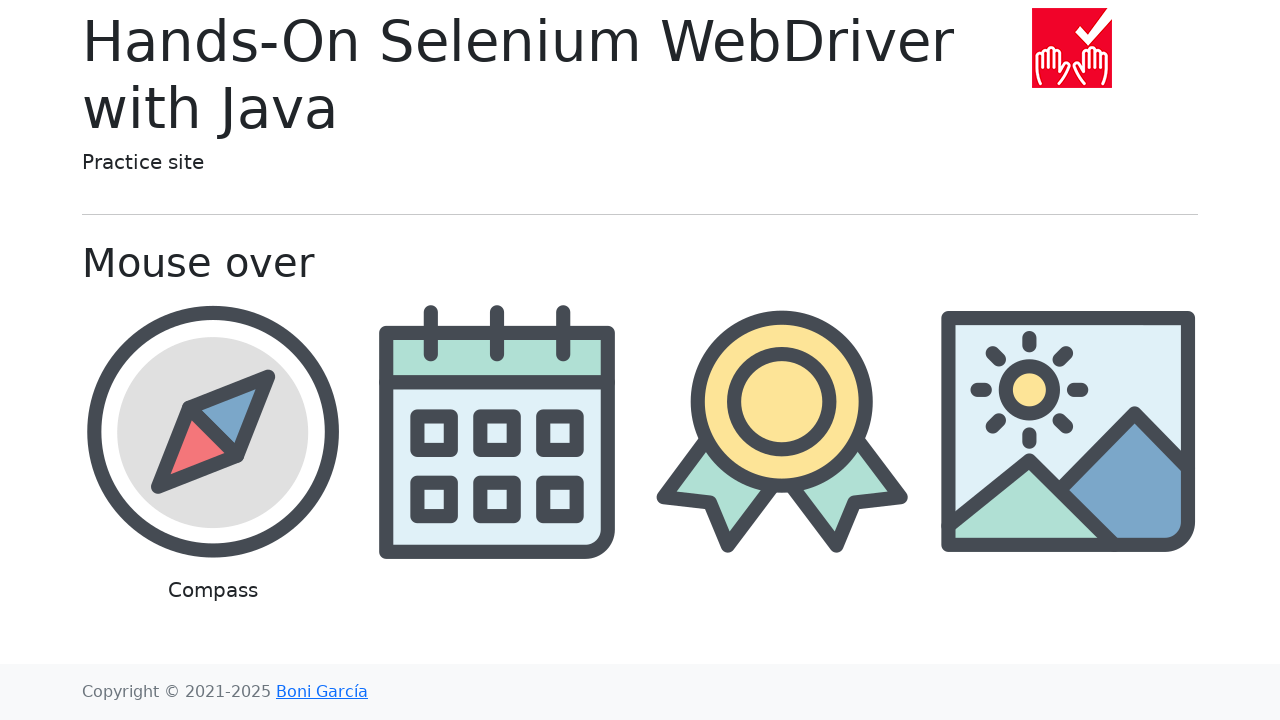

Waited 1 second to observe hover effect
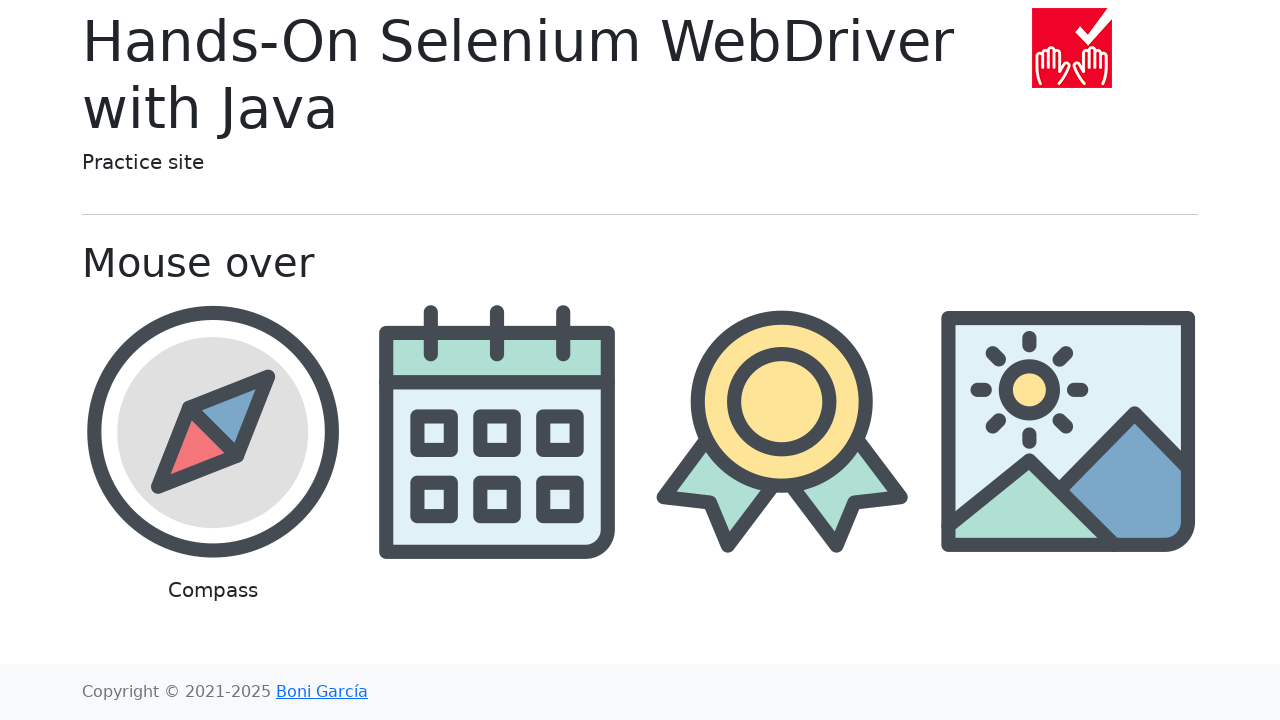

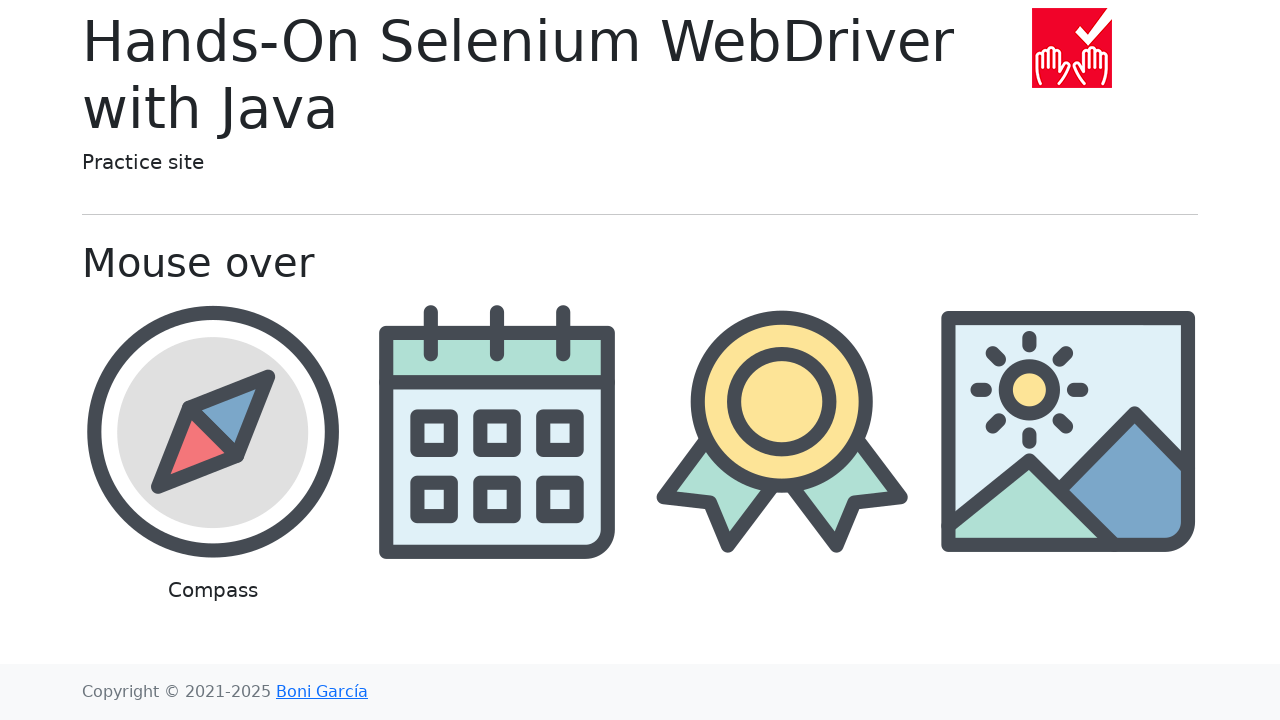